Tests filling out a practice registration form with personal details including name, email, phone number, date of birth, subject, address, state and city fields.

Starting URL: https://demoqa.com/automation-practice-form

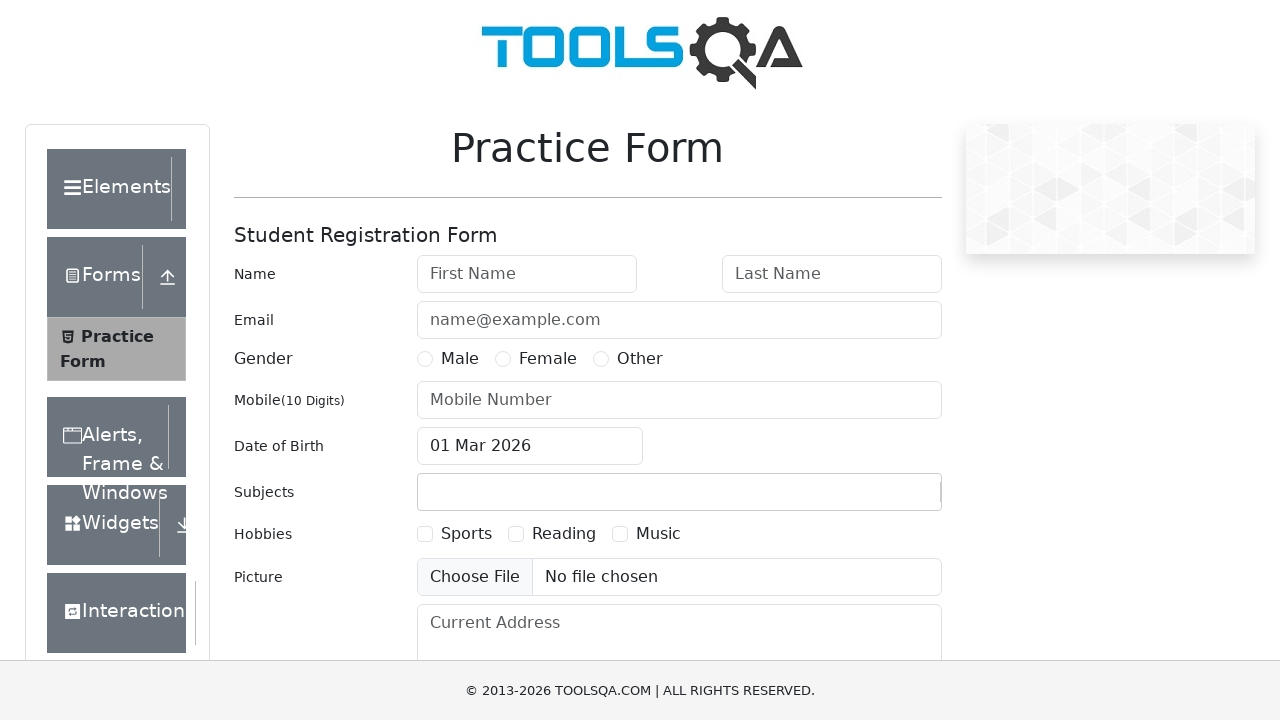

Filled first name field with 'Marcus' on internal:attr=[placeholder="First Name"i]
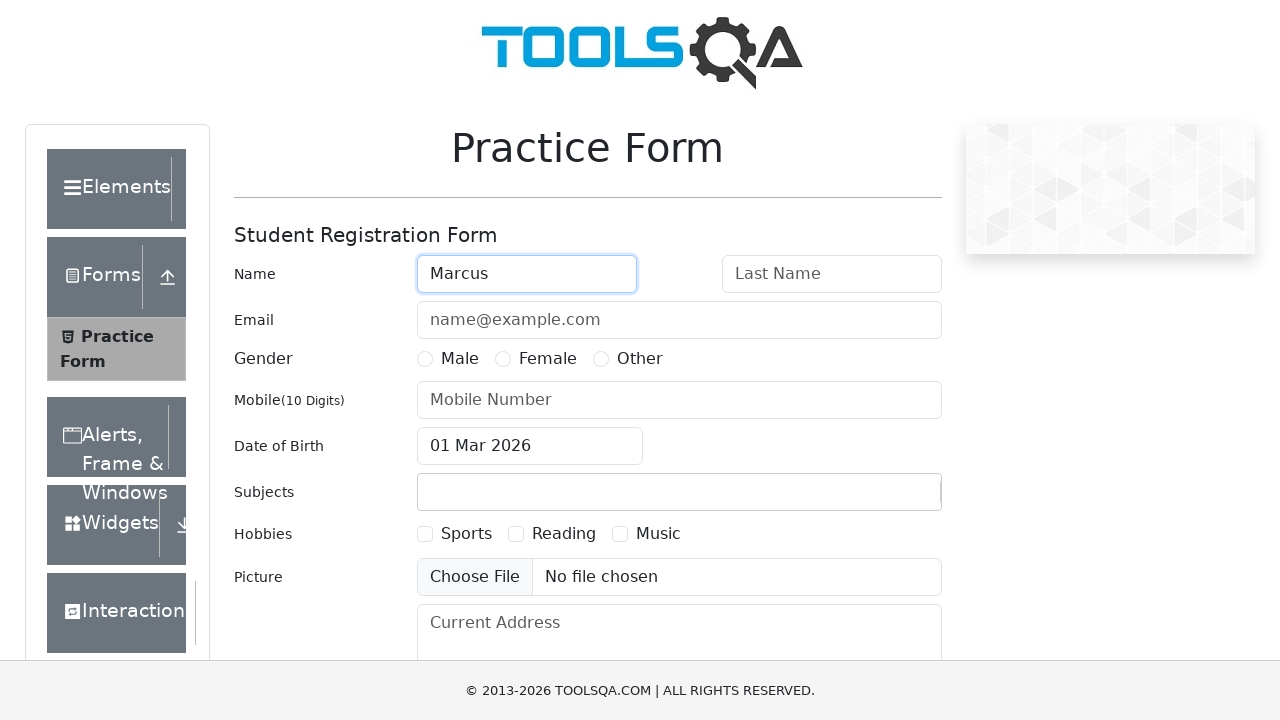

Filled last name field with 'Thompson' on internal:attr=[placeholder="Last Name"i]
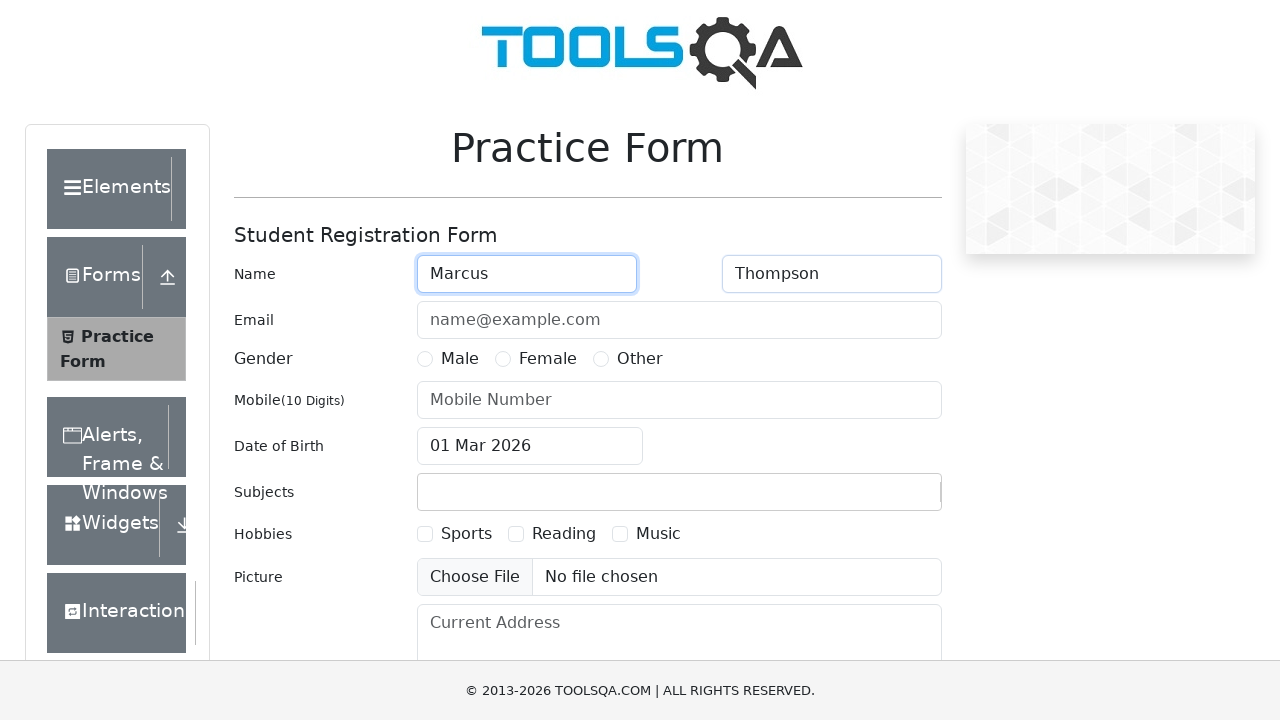

Filled email field with 'marcus.thompson@example.com' on internal:attr=[placeholder="name@example.com"i]
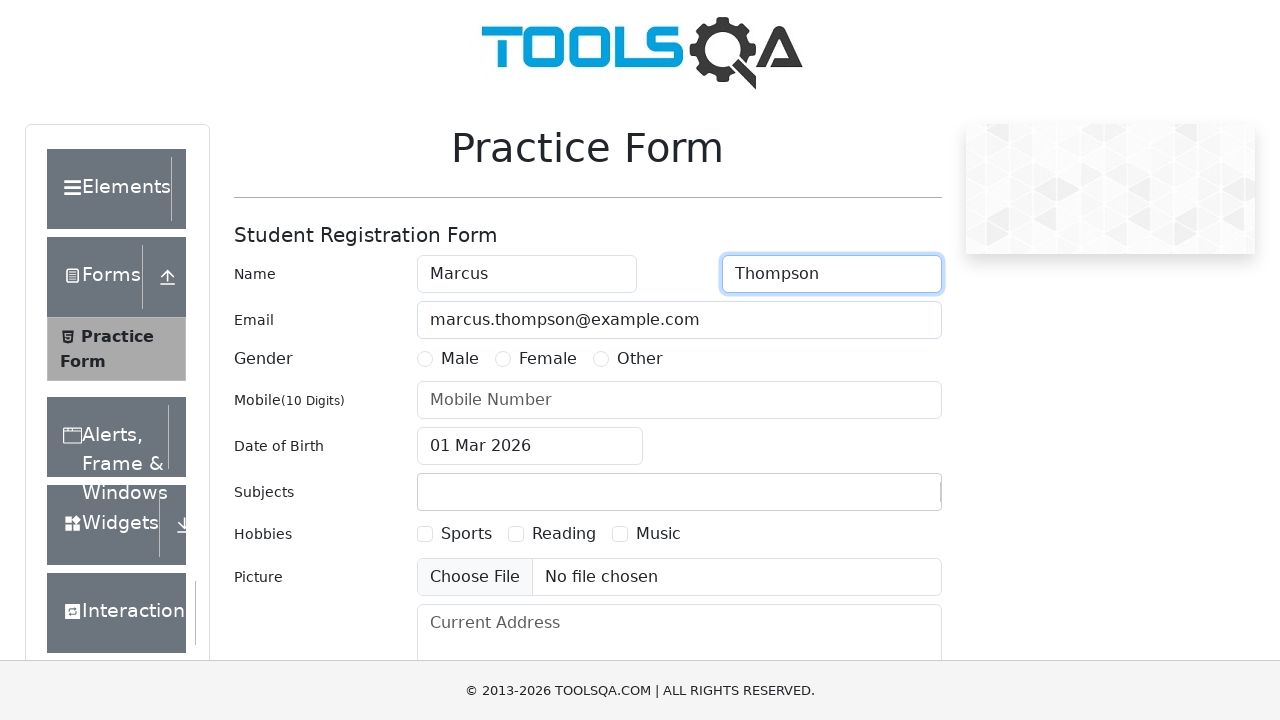

Filled mobile number field with '5551234567' on internal:attr=[placeholder="Mobile Number"i]
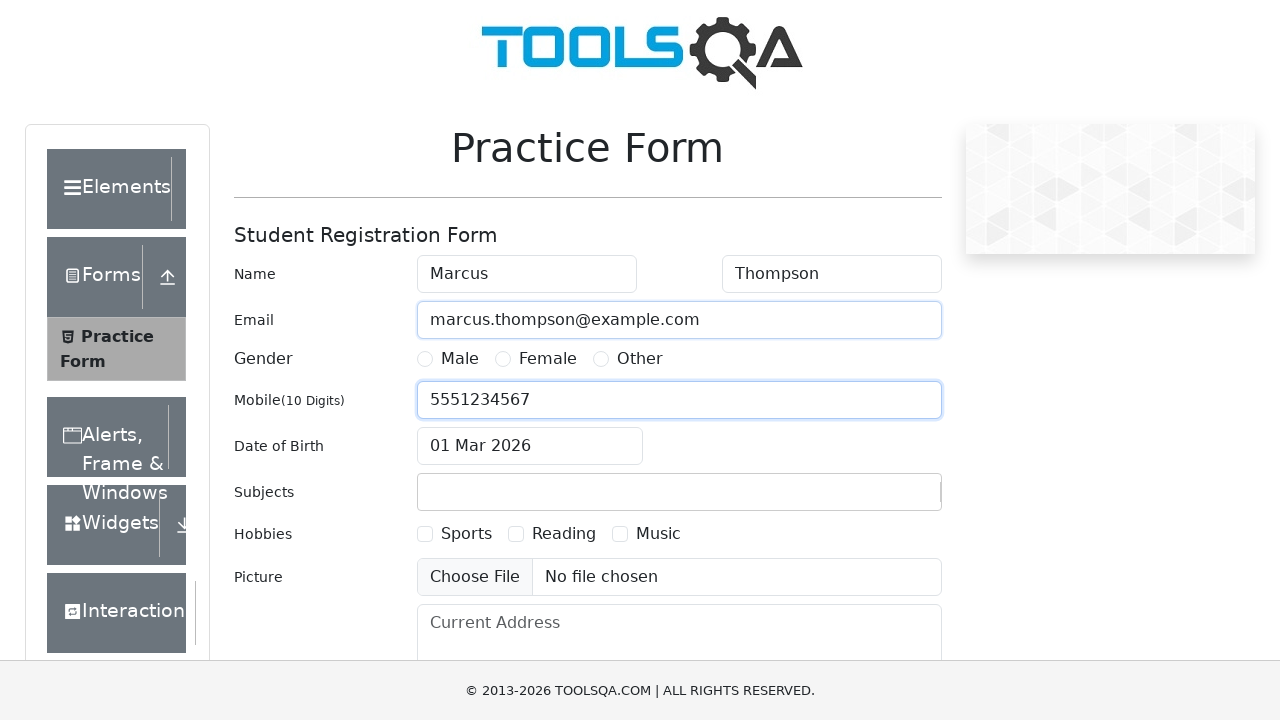

Filled date of birth field with '15 Mar 1995' on #dateOfBirthInput
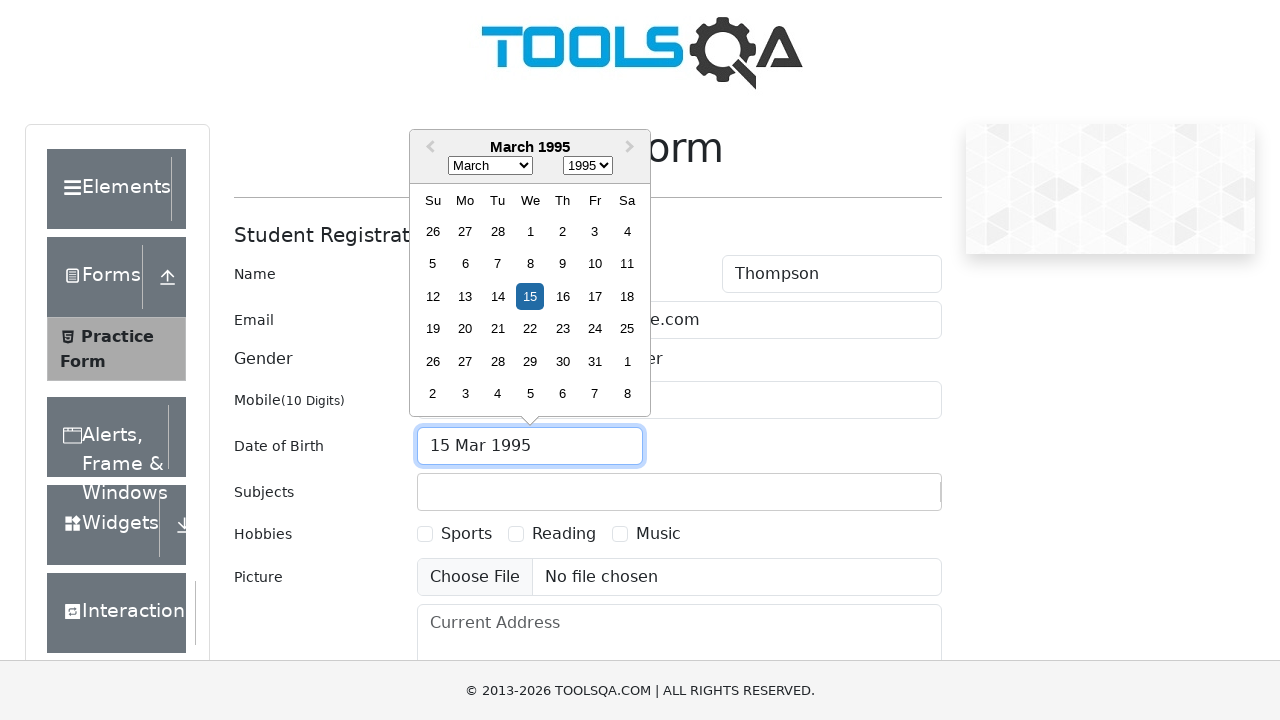

Clicked on subjects input field at (430, 492) on #subjectsInput
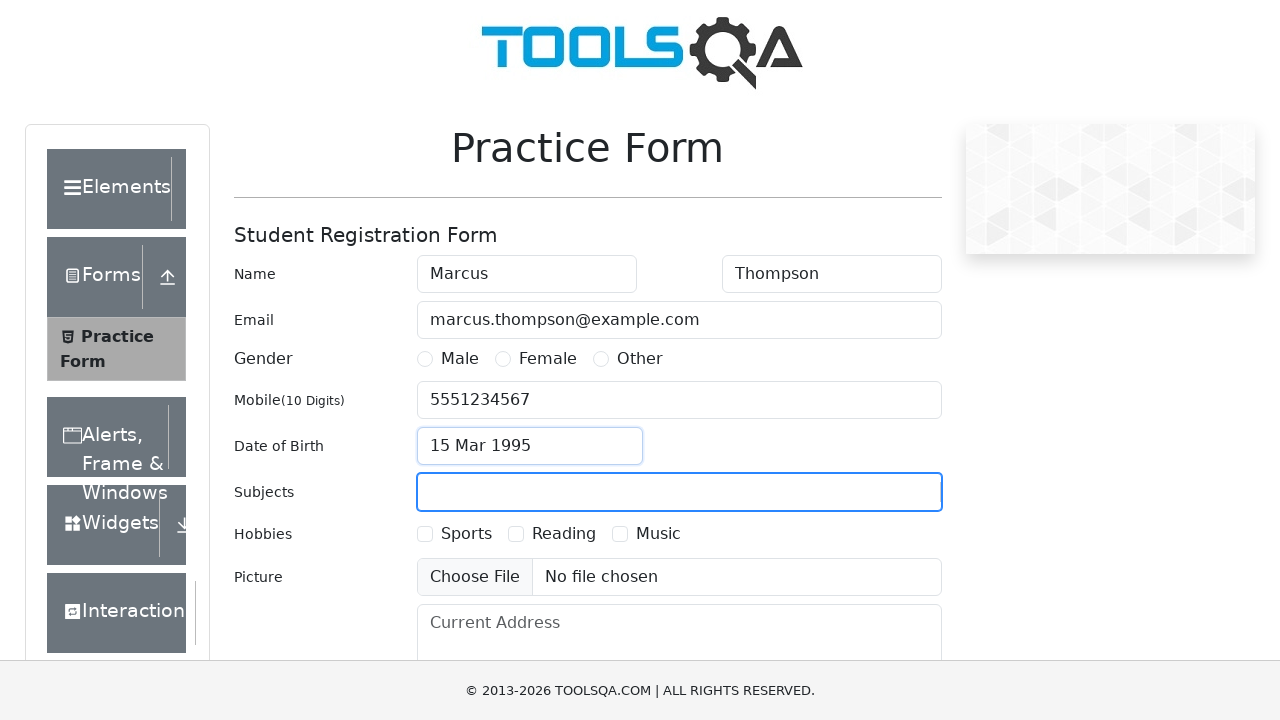

Filled subjects field with 'Maths' on #subjectsInput
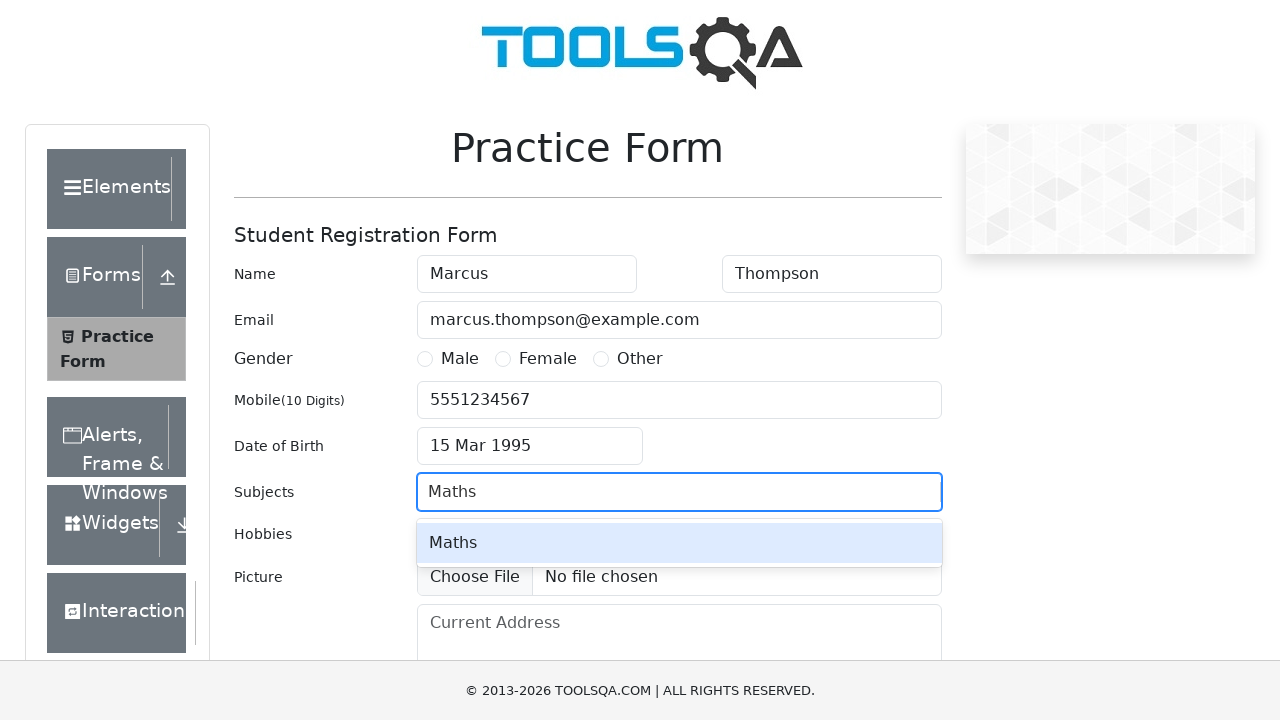

Pressed Enter to confirm subject selection on #subjectsInput
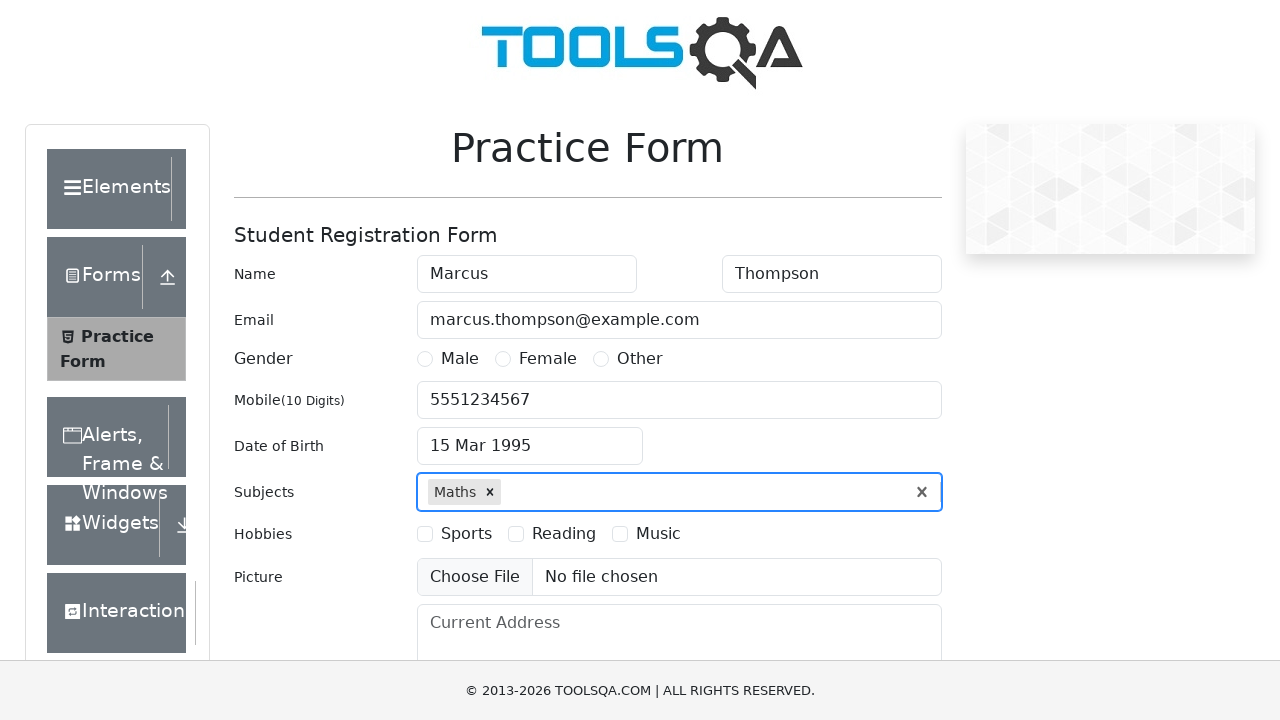

Filled current address field with '123 Main Street, Apt 4B' on internal:attr=[placeholder="Current Address"i]
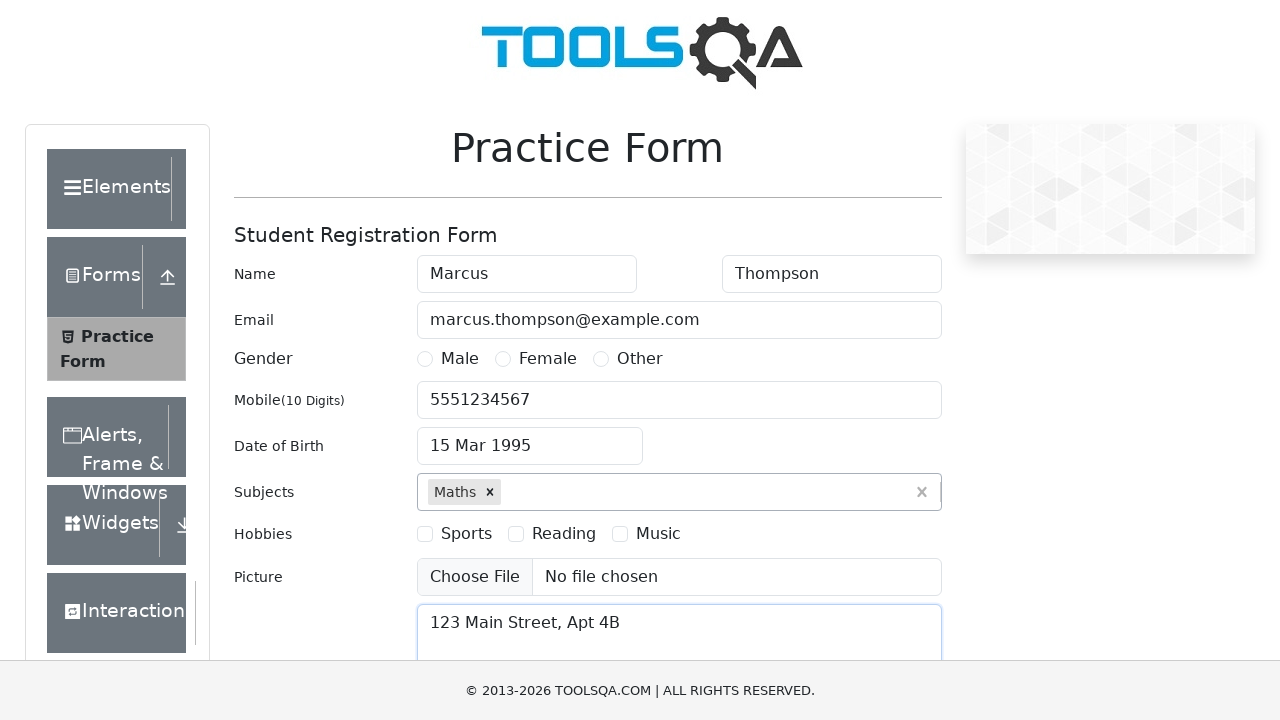

Clicked on state dropdown field at (527, 437) on #state
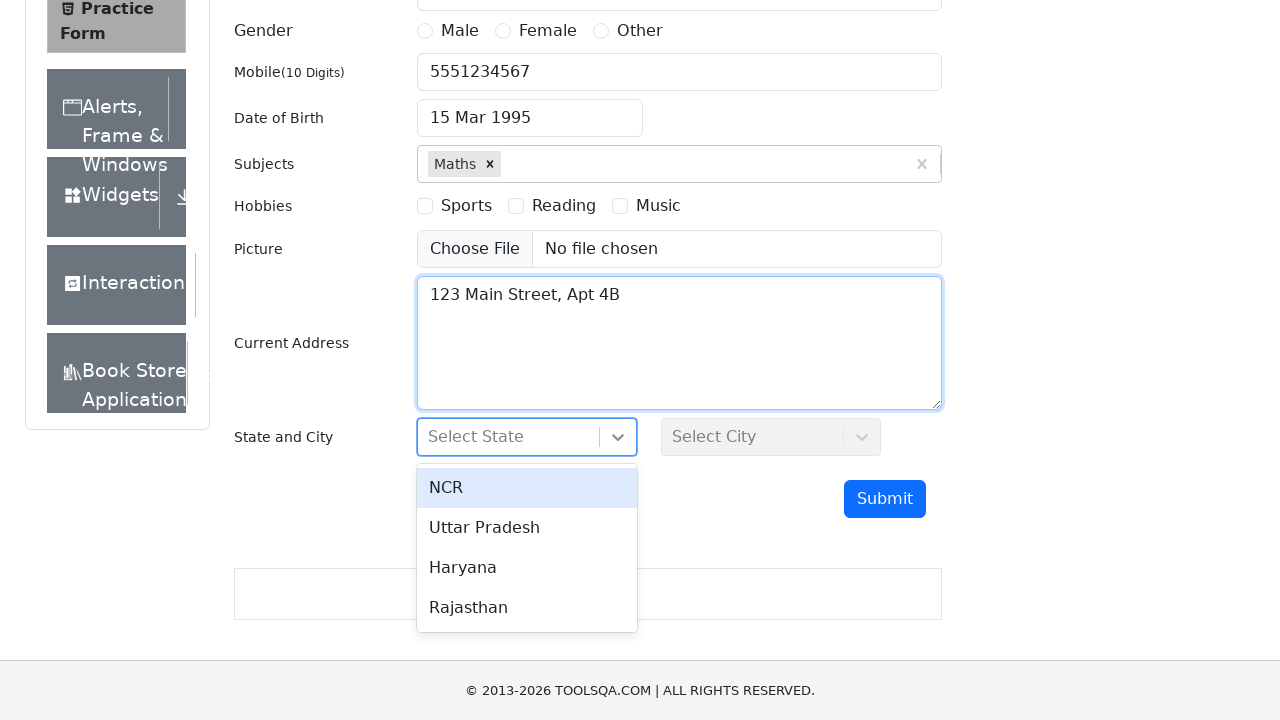

Typed 'ncr' in state field
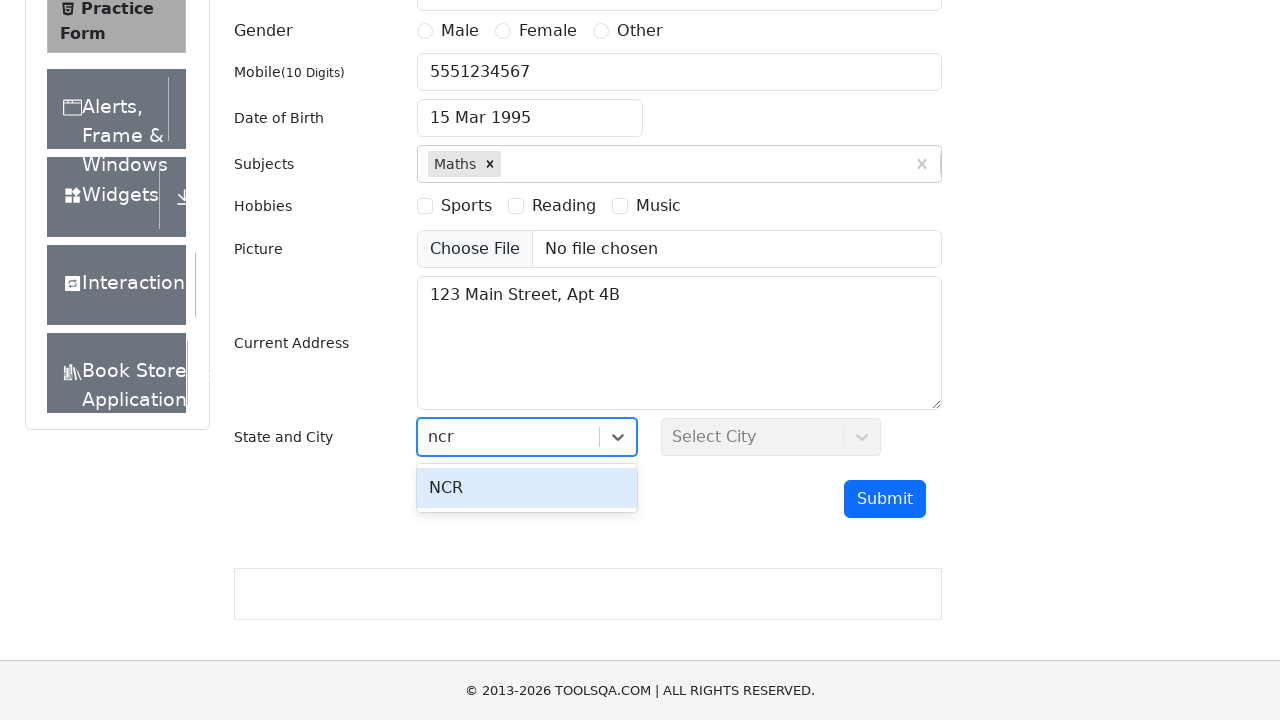

Pressed Enter to confirm state selection on #state
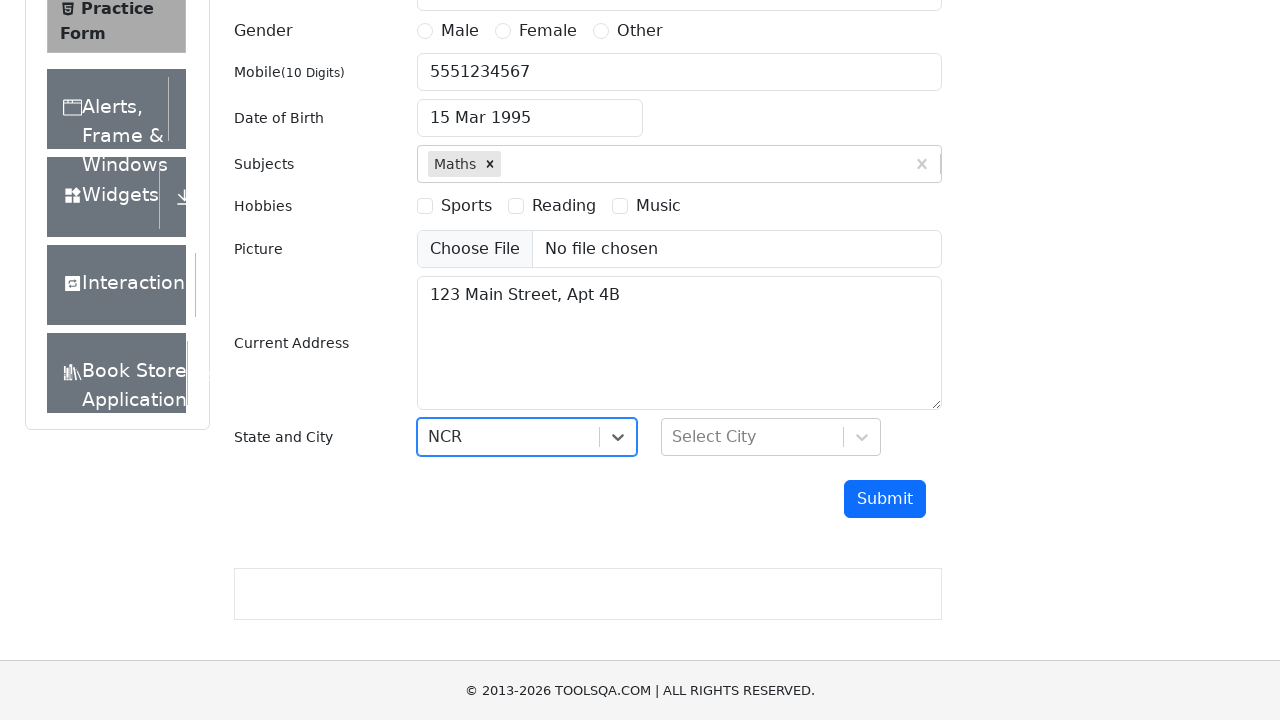

Clicked on city dropdown field at (771, 437) on #city
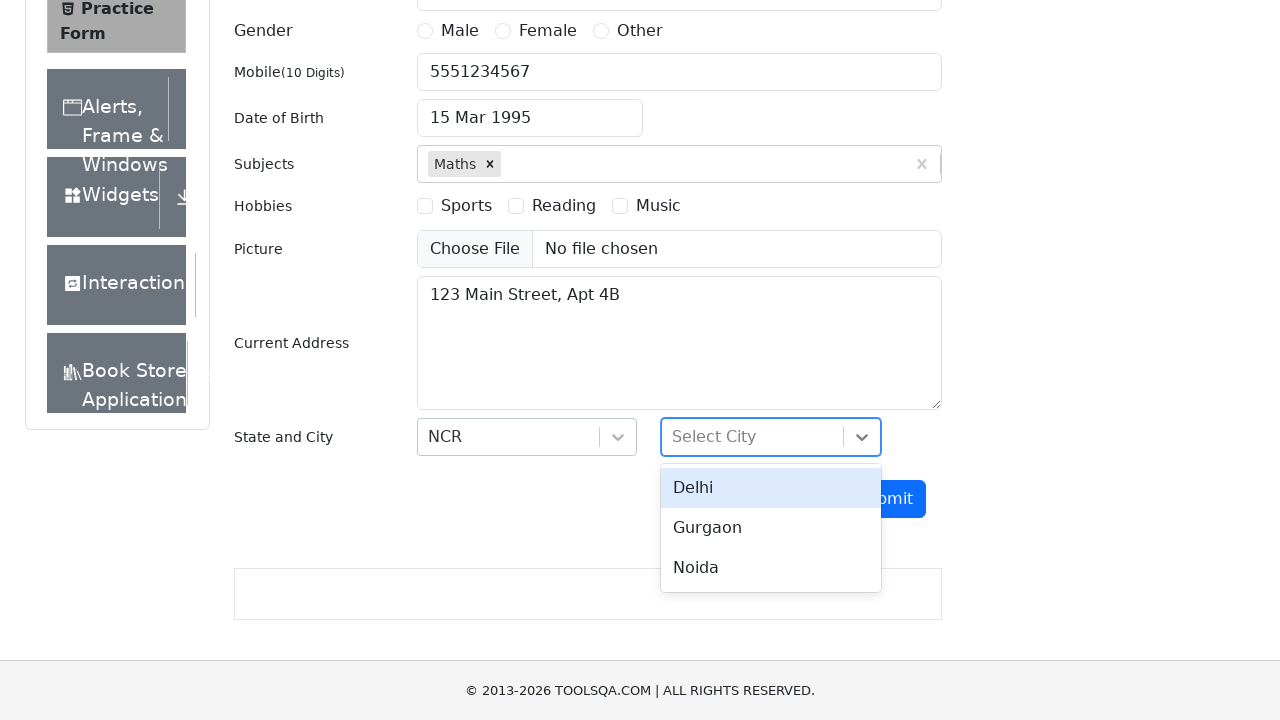

Typed 'Delhi' in city field
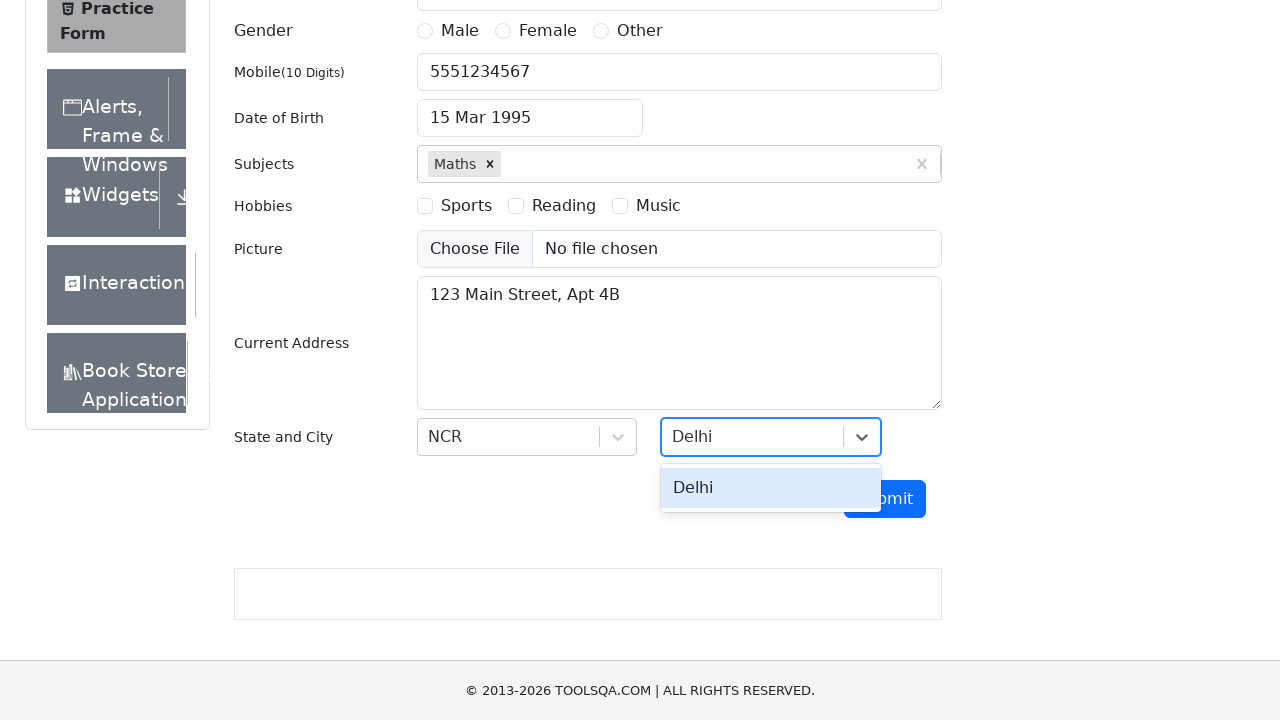

Pressed Enter to confirm city selection on #city
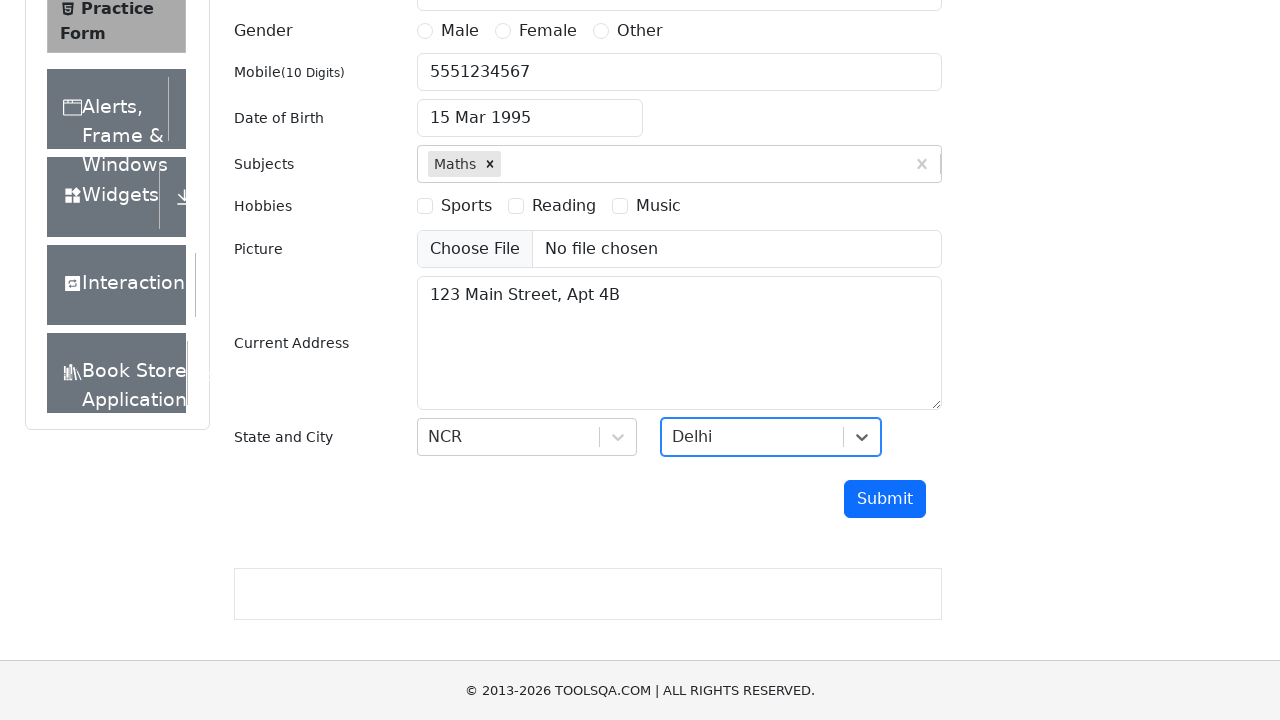

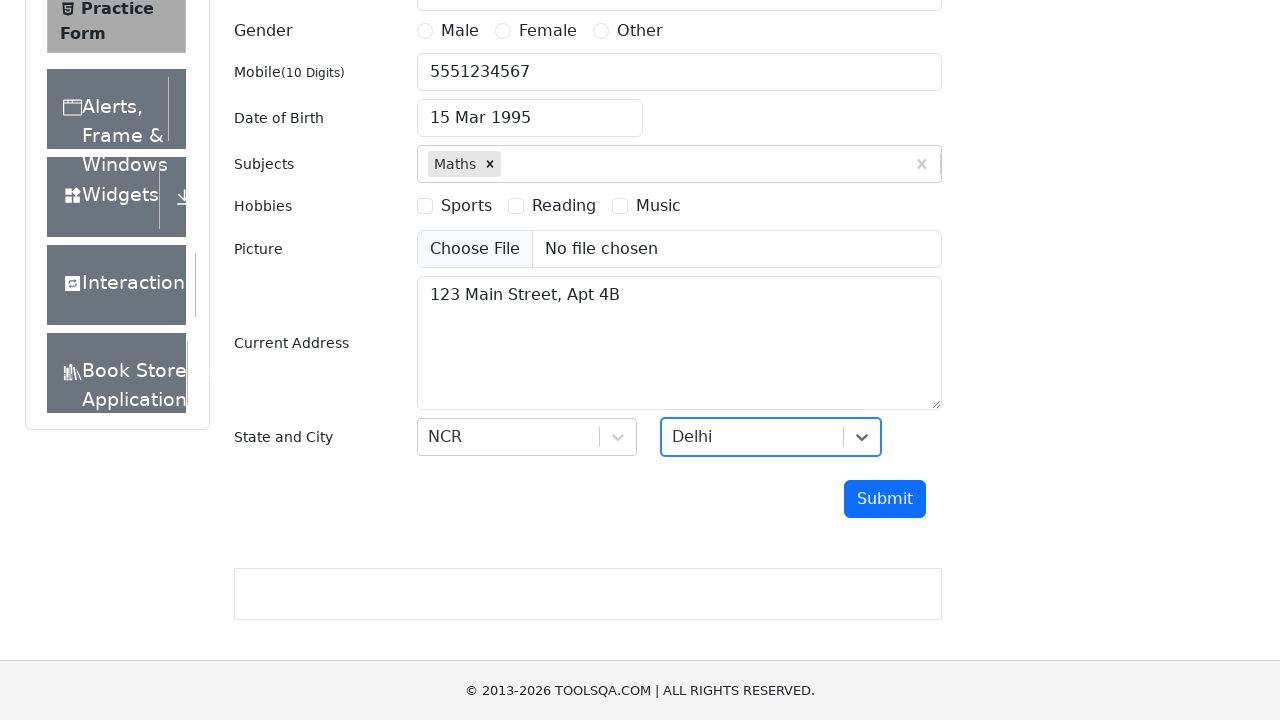